Tests web element interaction by filling a text input field with text and then clearing it

Starting URL: http://sahitest.com/demo/linkTest.htm

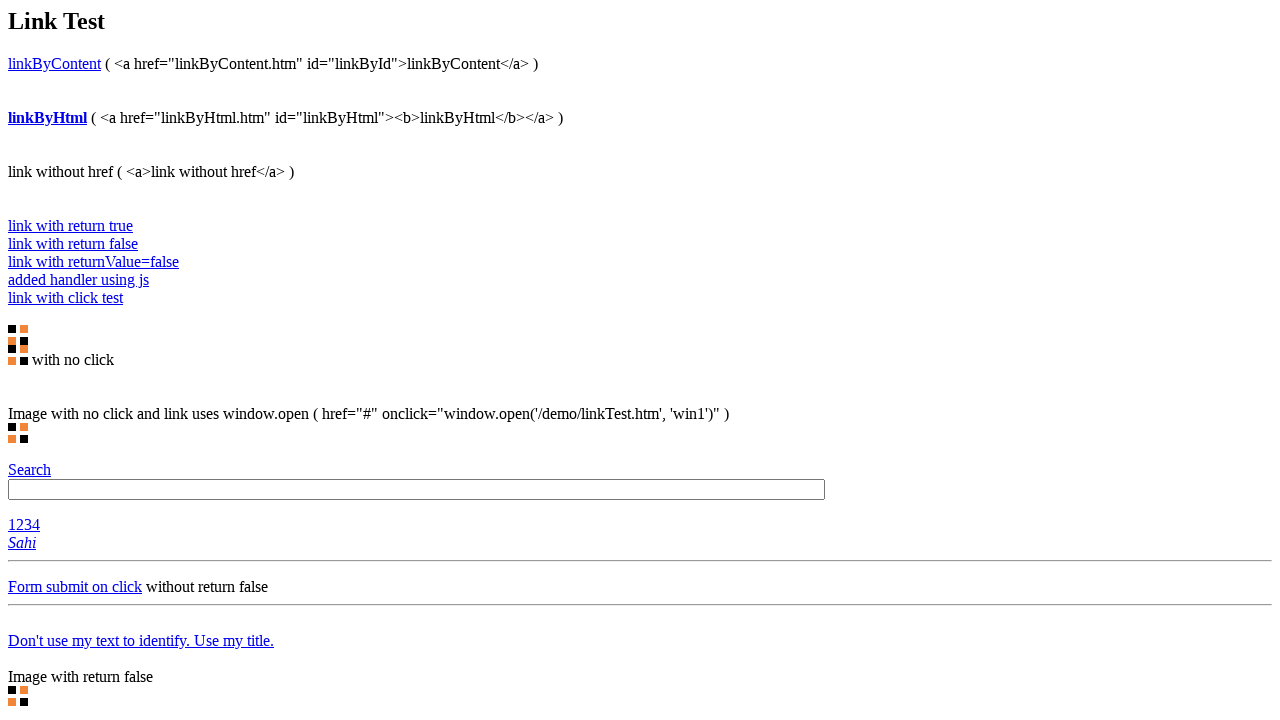

Filled text input field #t1 with 'hello World' on #t1
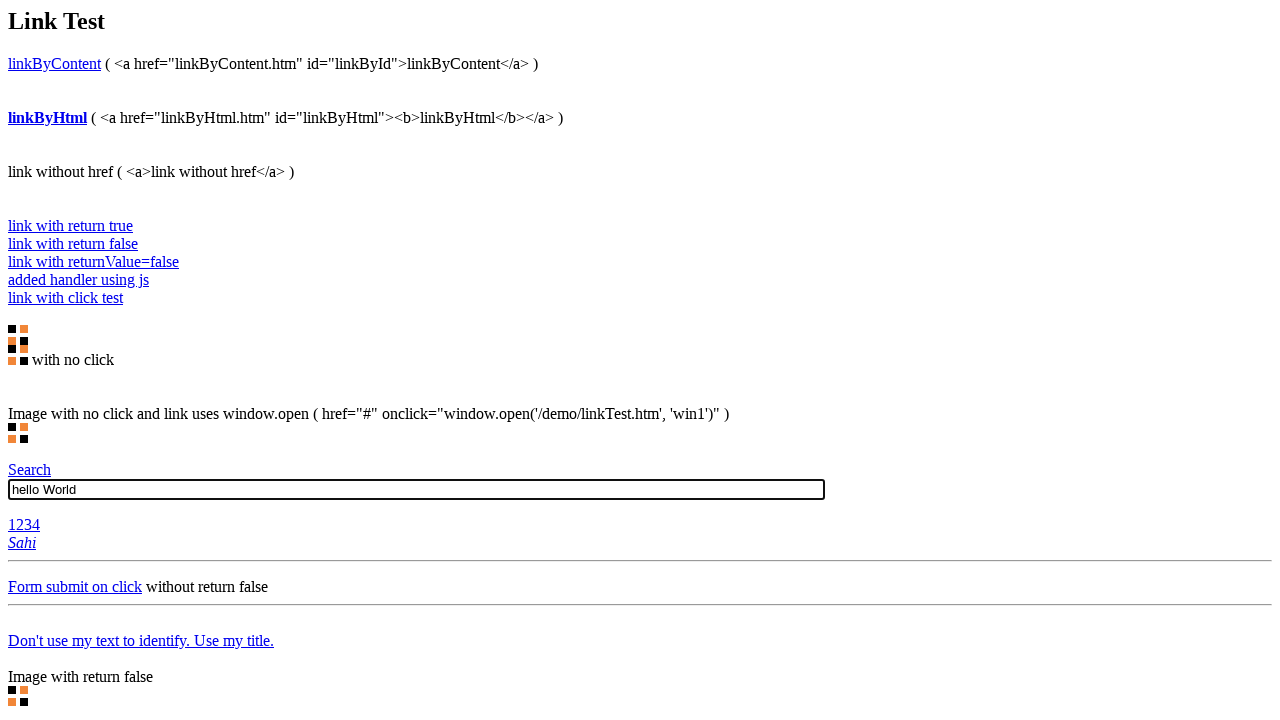

Waited 2 seconds for text to be visible
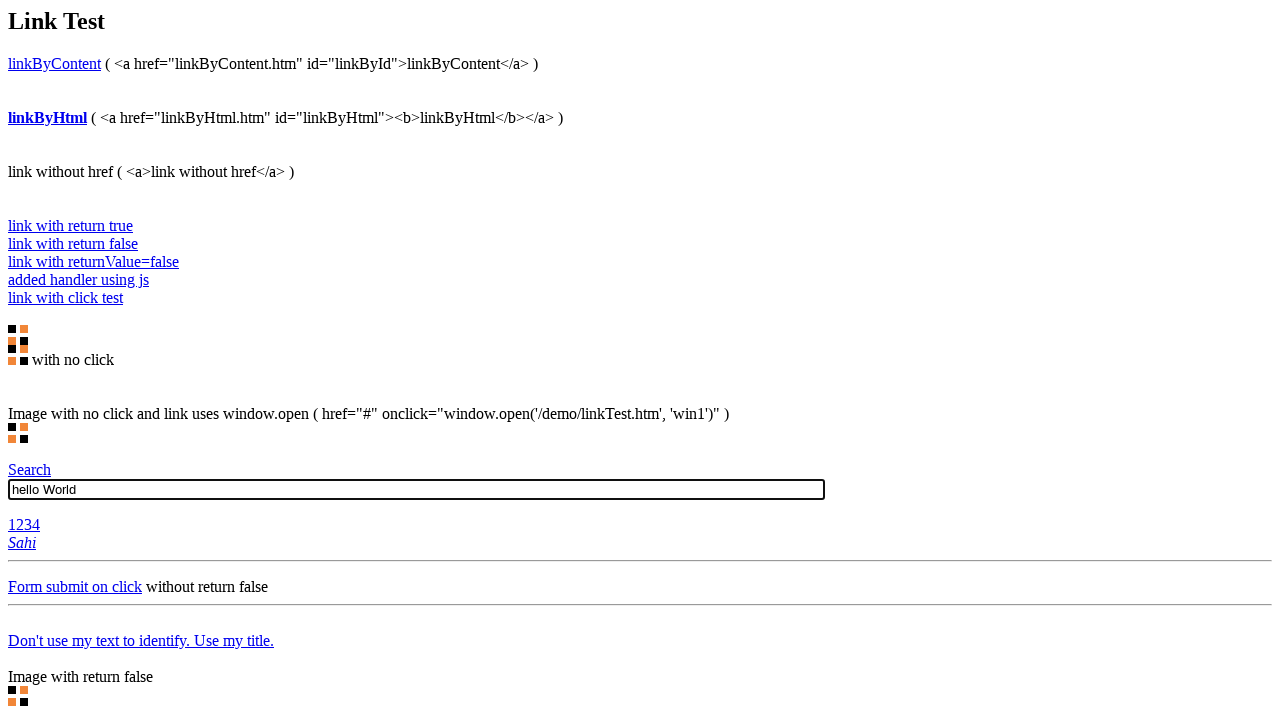

Cleared text input field #t1 on #t1
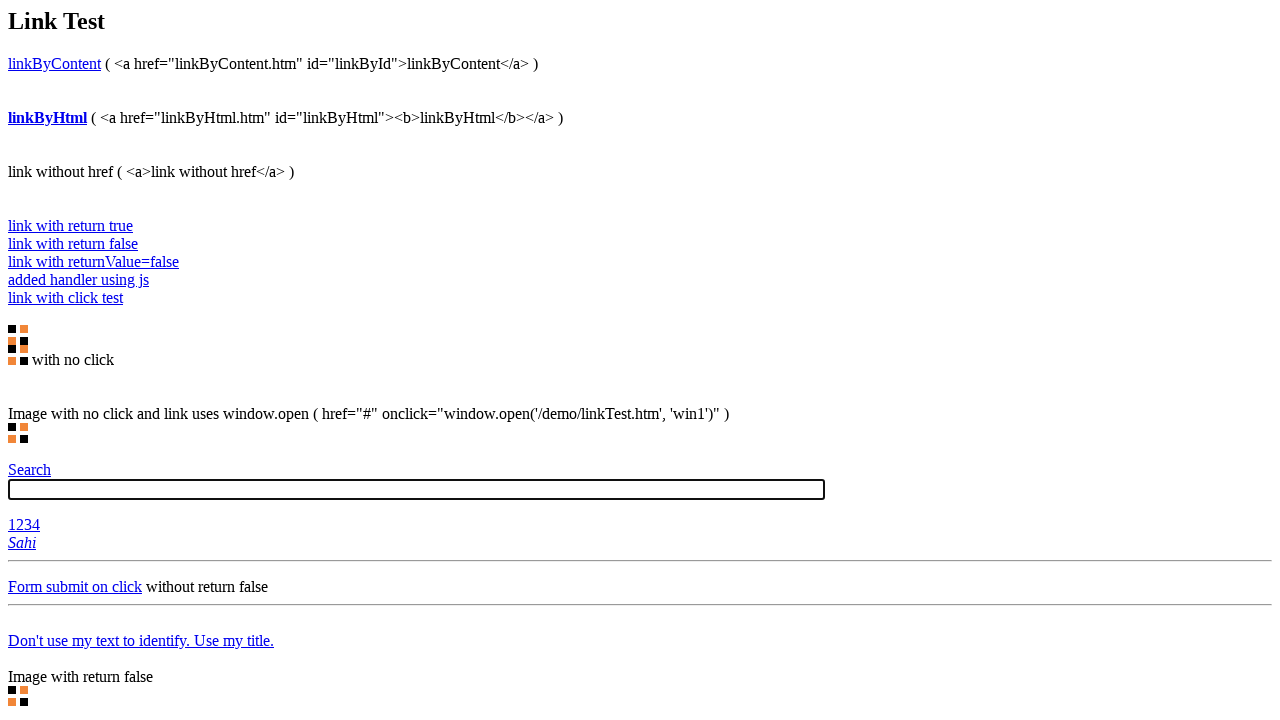

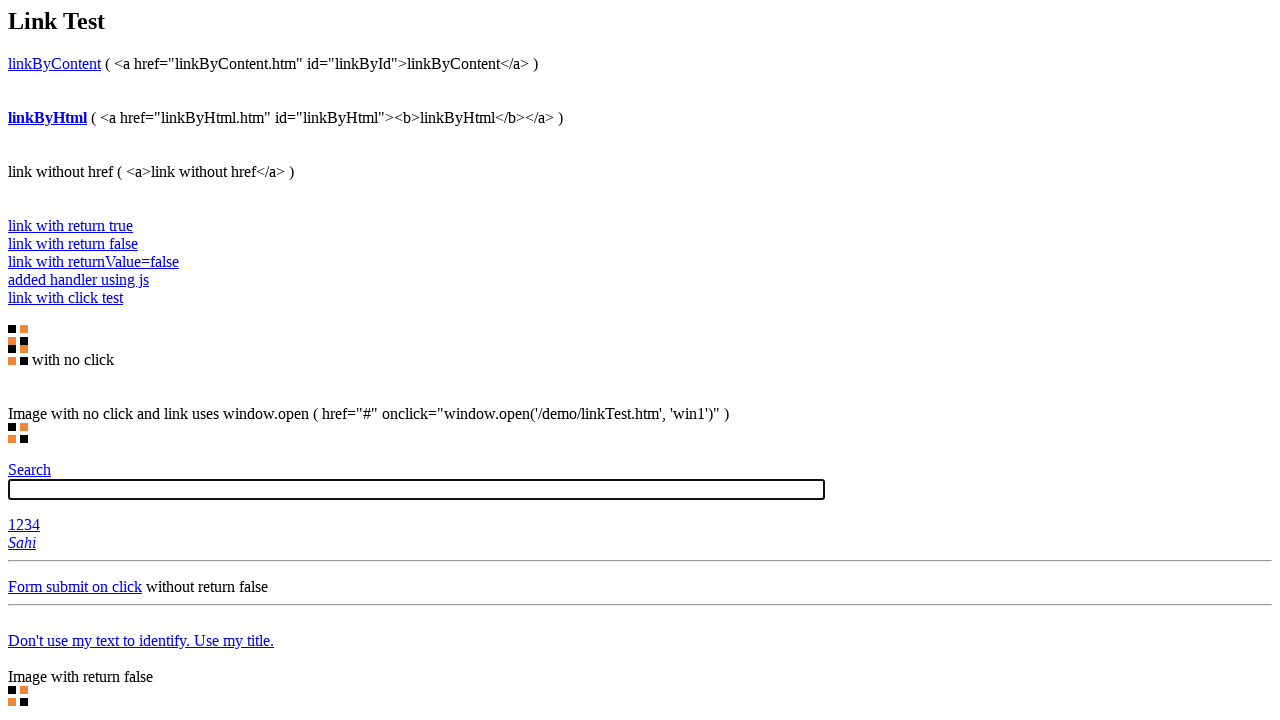